Tests form interaction on a practice blog site by filling a name field and selecting a radio button using JavaScript execution

Starting URL: https://testautomationpractice.blogspot.com/

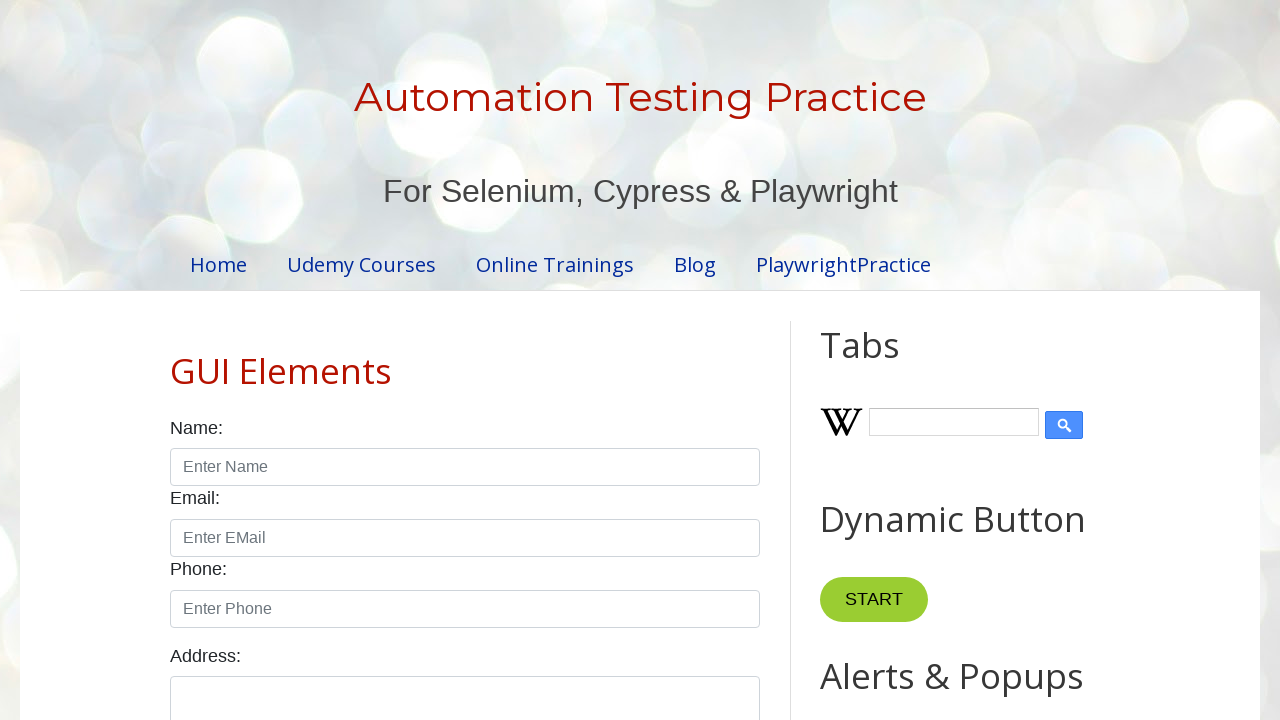

Filled name field with 'Amarnath' using JavaScript execution
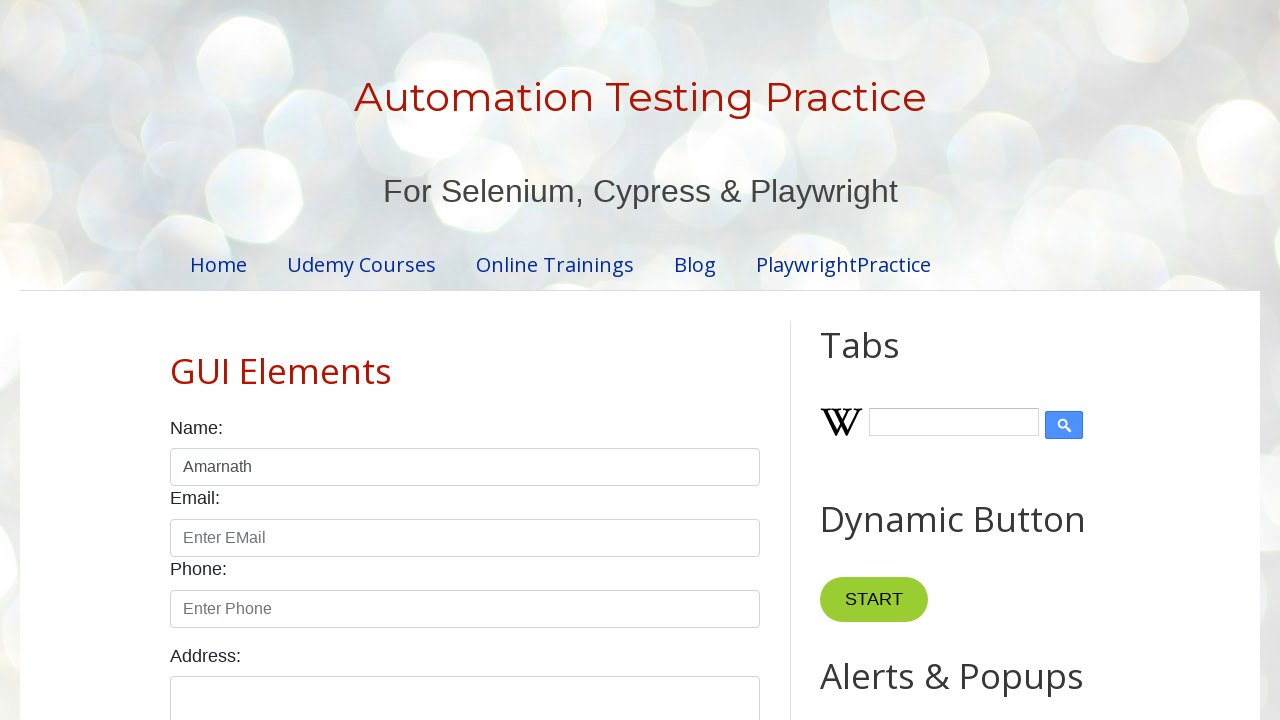

Selected male radio button using JavaScript execution
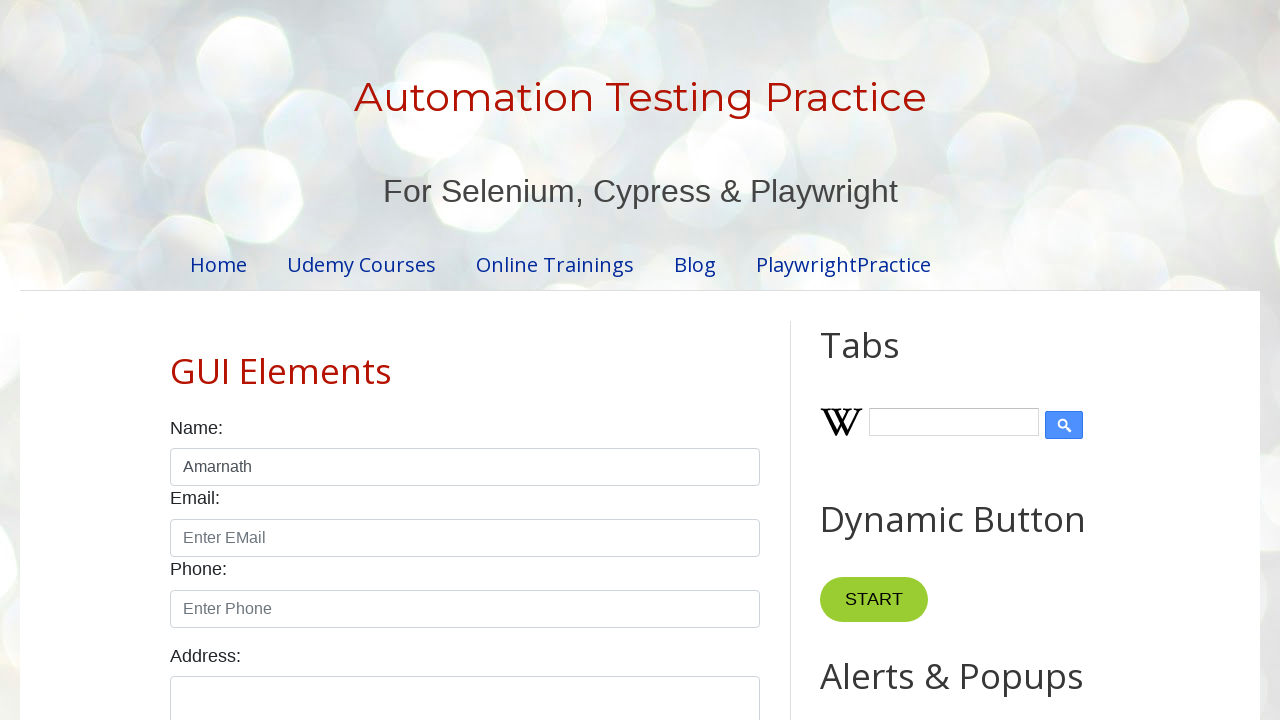

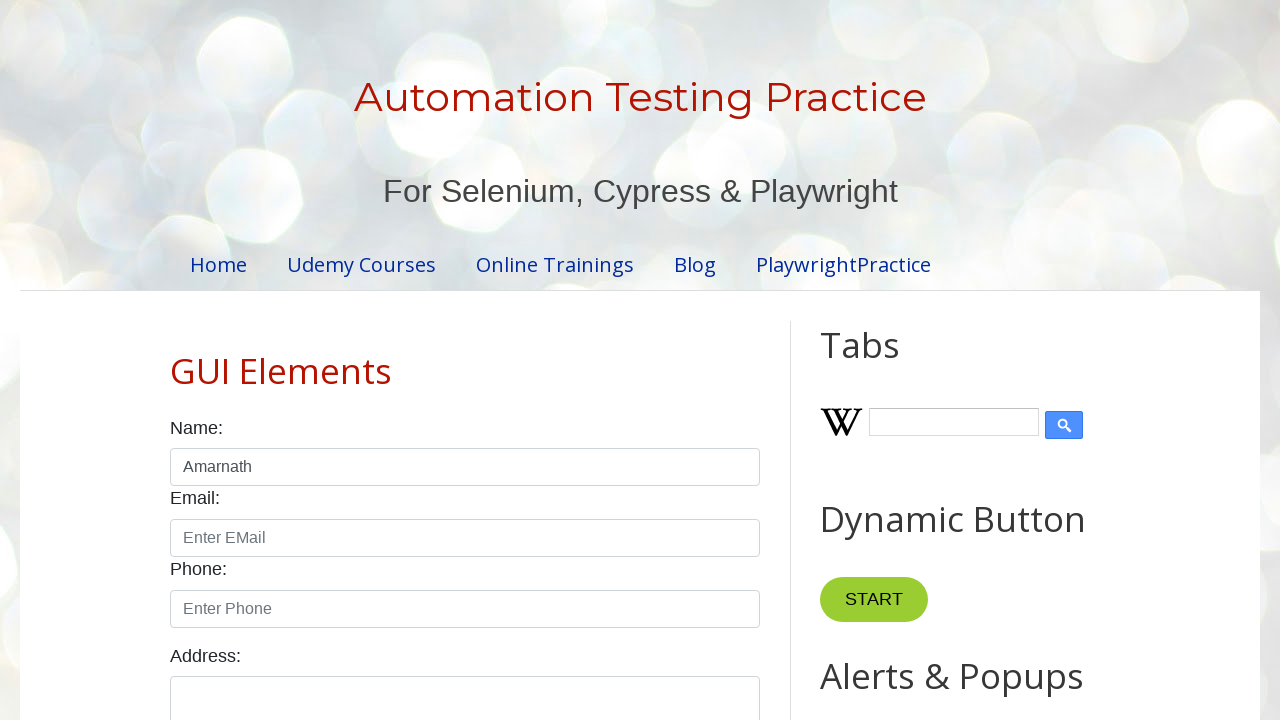